Tests demo page elements using request fixture by verifying text, elements, typing into a textarea, and clicking a button

Starting URL: https://seleniumbase.io/demo_page

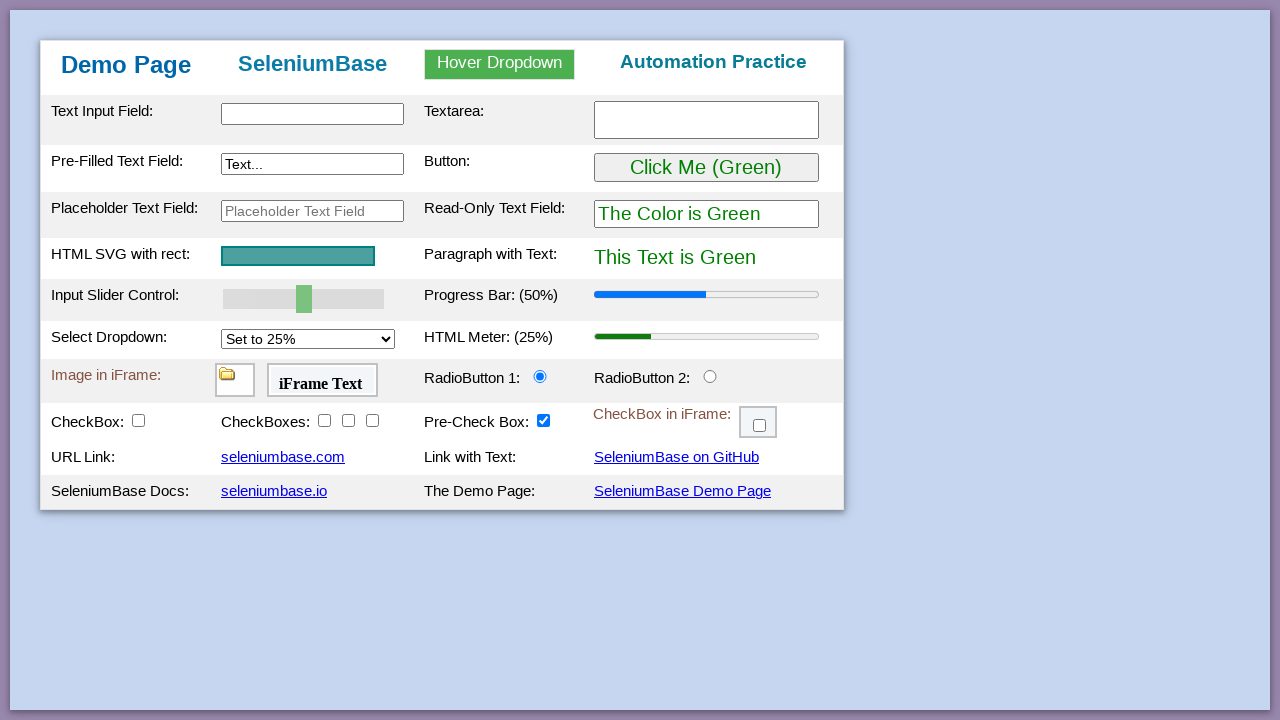

Verified heading text contains 'SeleniumBase'
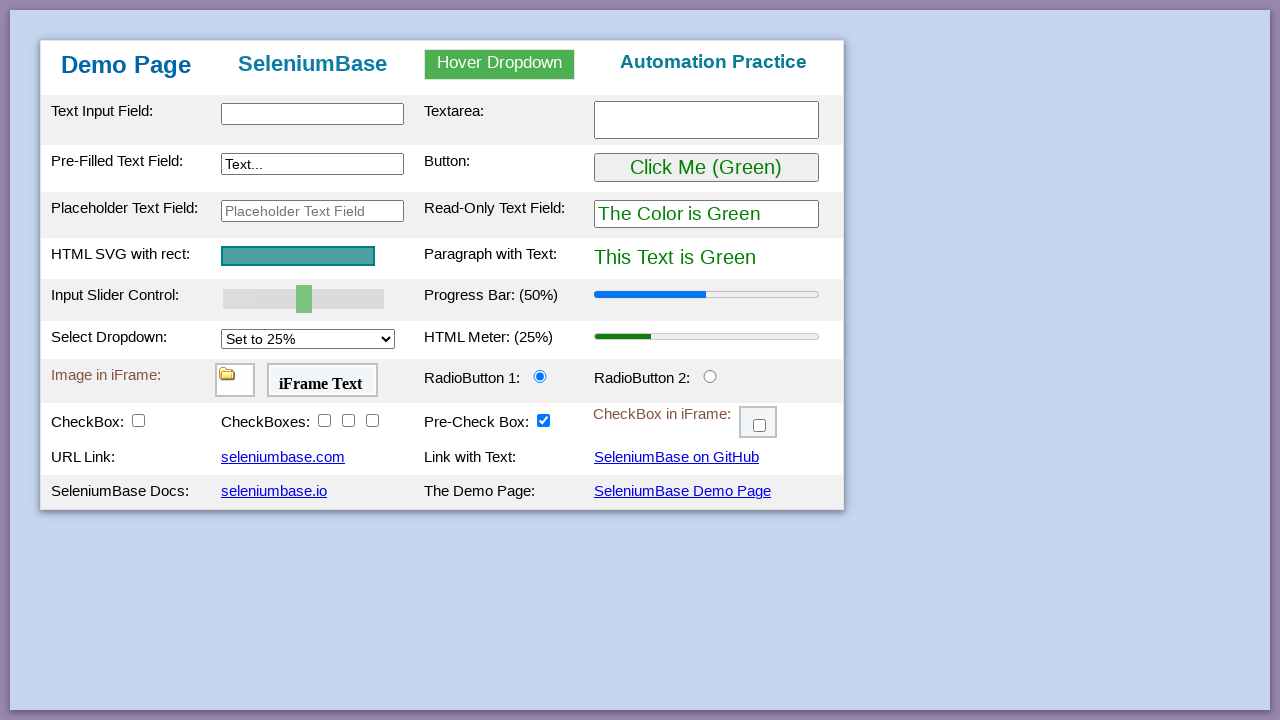

Waited for text input element to be present
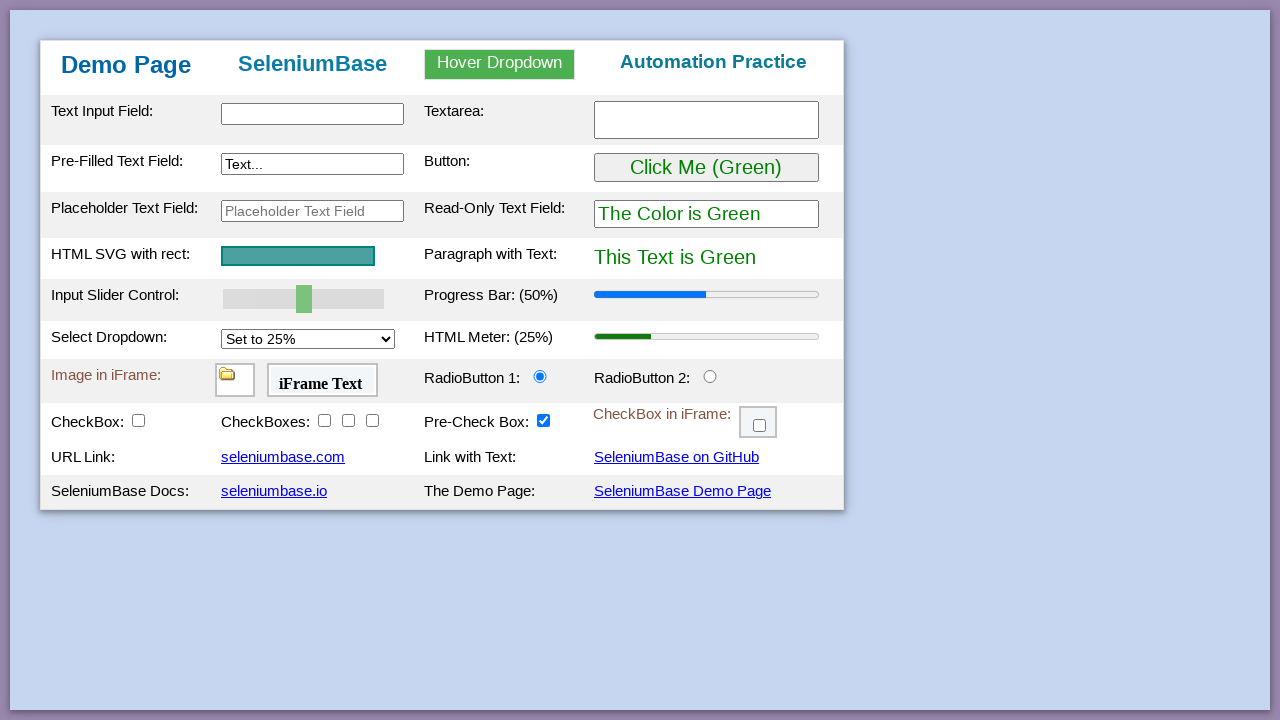

Filled textarea with 'This is me' on #myTextarea
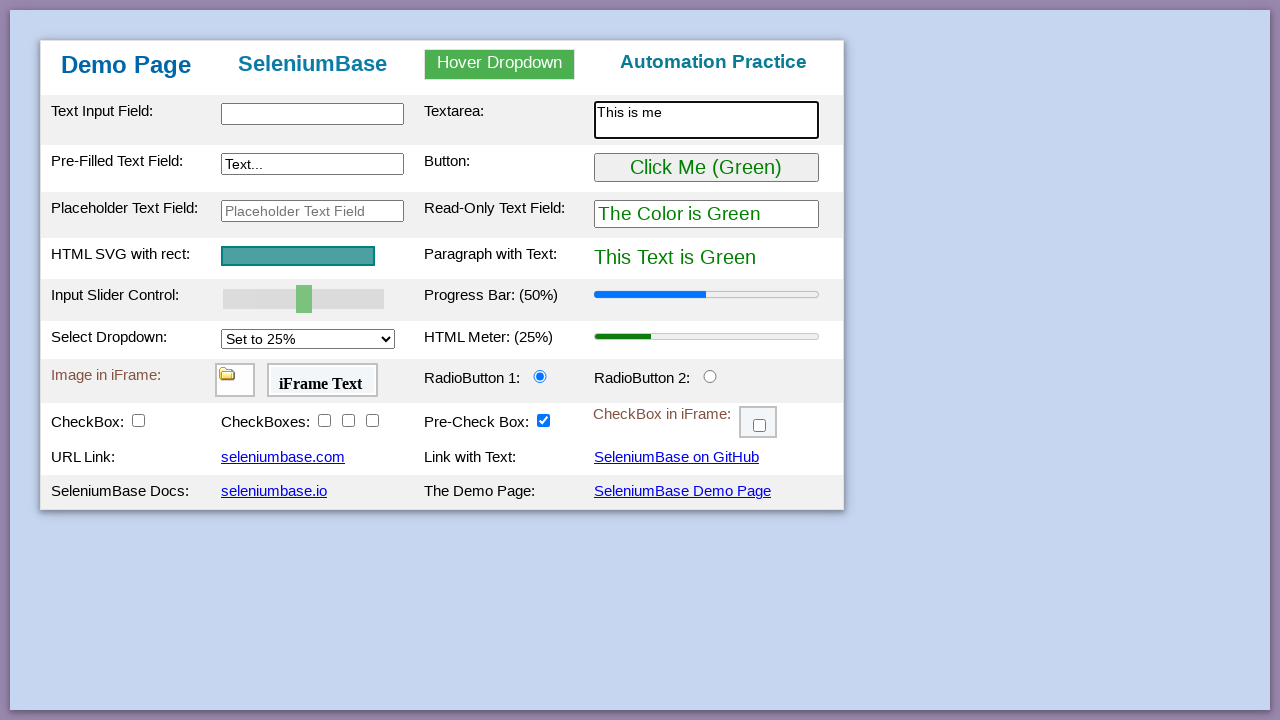

Clicked the submit button at (706, 168) on #myButton
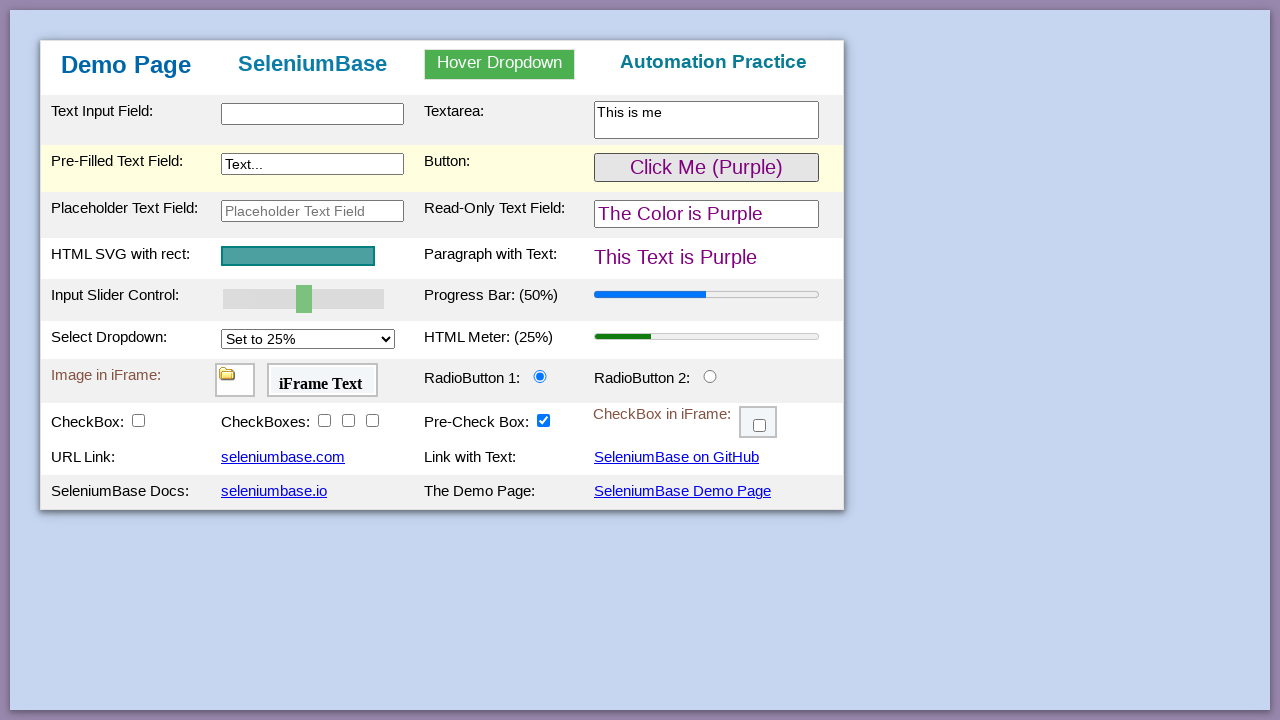

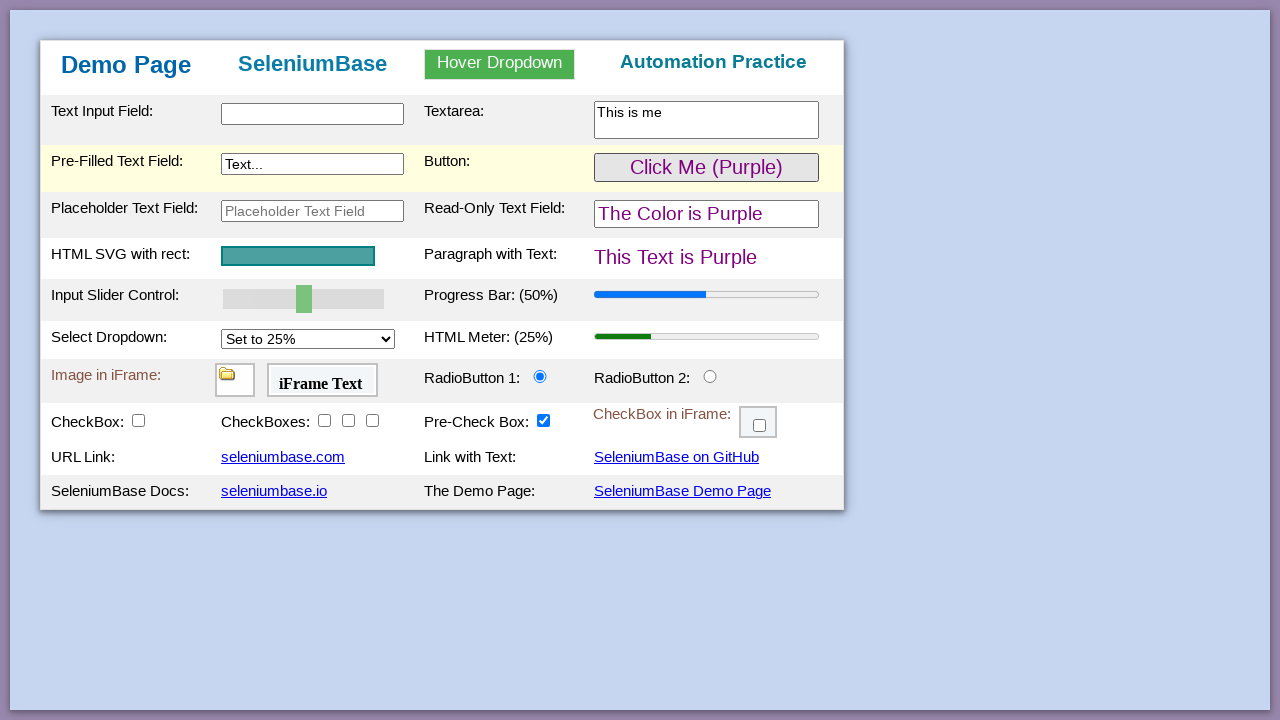